Tests JavaScript alert functionality by triggering an alert, reading its text, and accepting it

Starting URL: https://the-internet.herokuapp.com/javascript_alerts

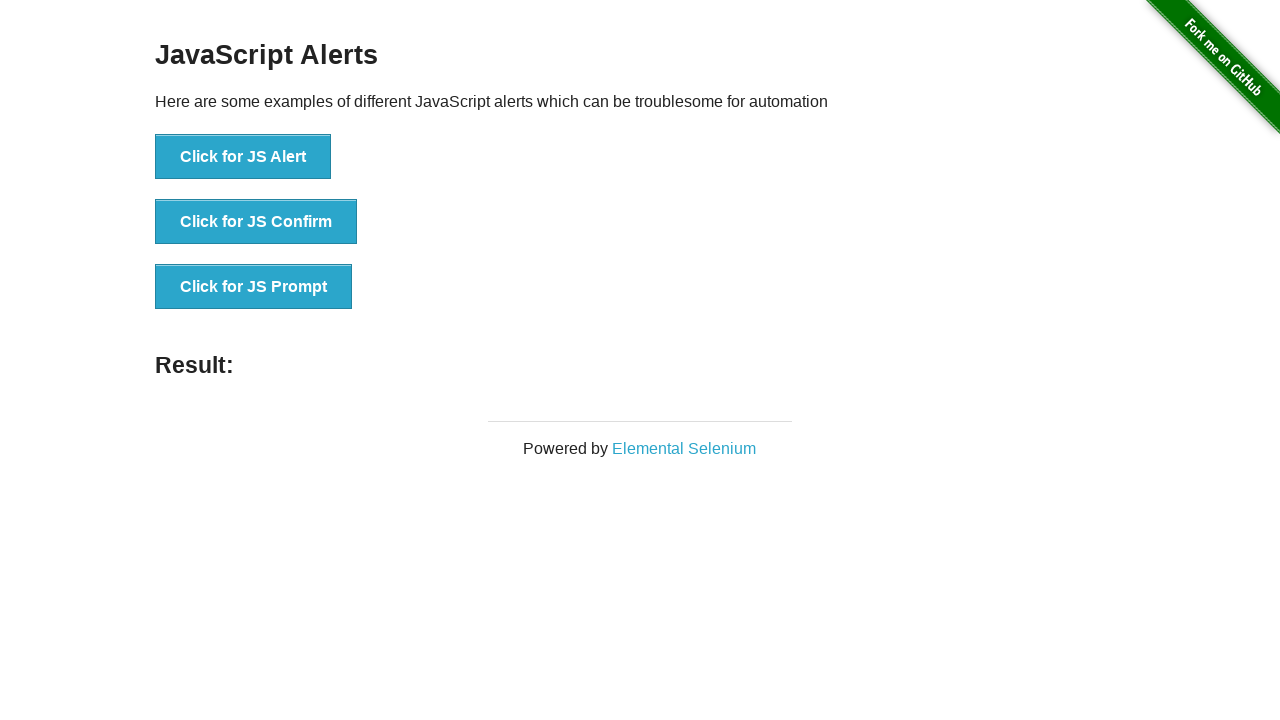

Clicked button to trigger JavaScript alert at (243, 157) on xpath=//*[contains(text(),'Click for JS Alert')]
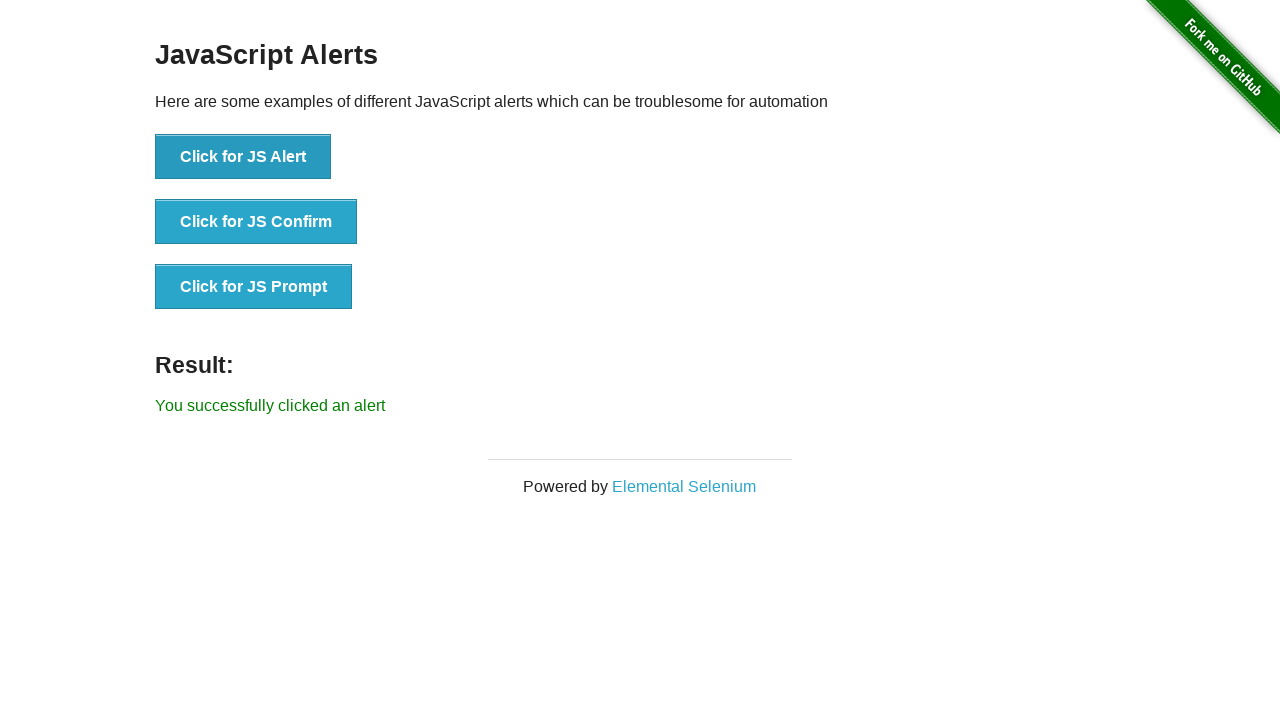

Set up dialog handler to accept alerts
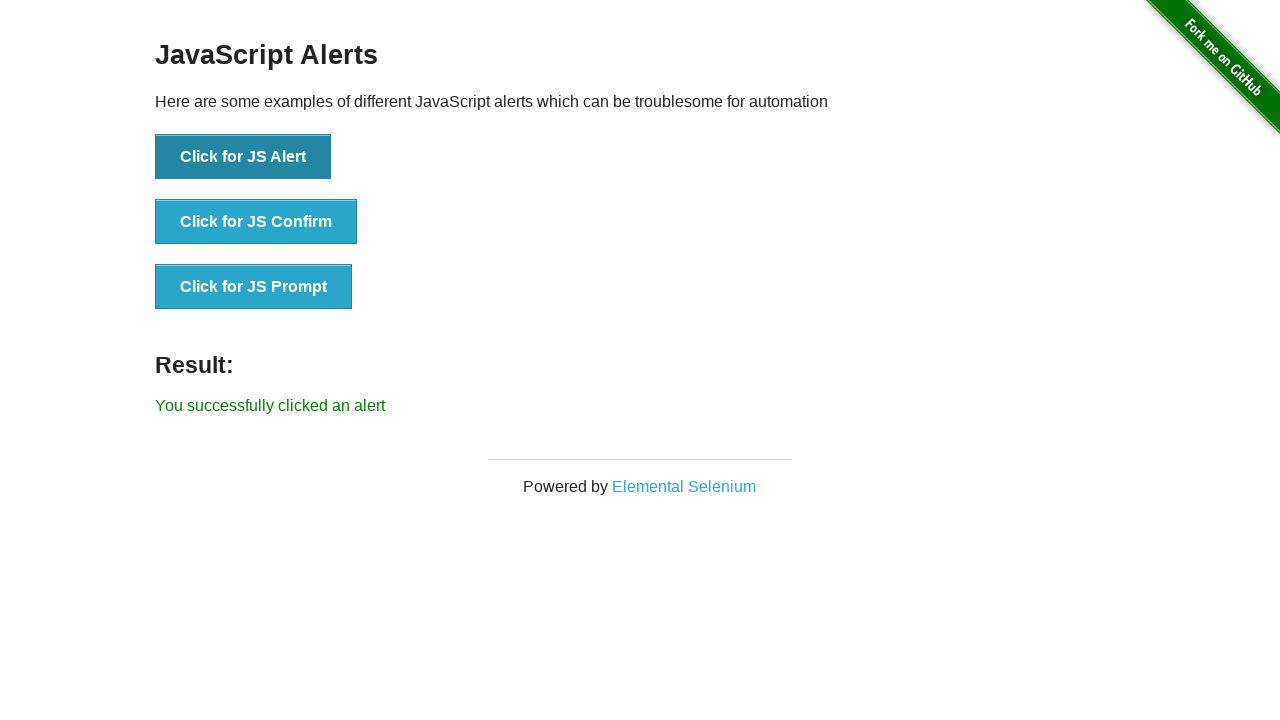

Clicked button to trigger JavaScript alert and accepted the dialog at (243, 157) on xpath=//*[contains(text(),'Click for JS Alert')]
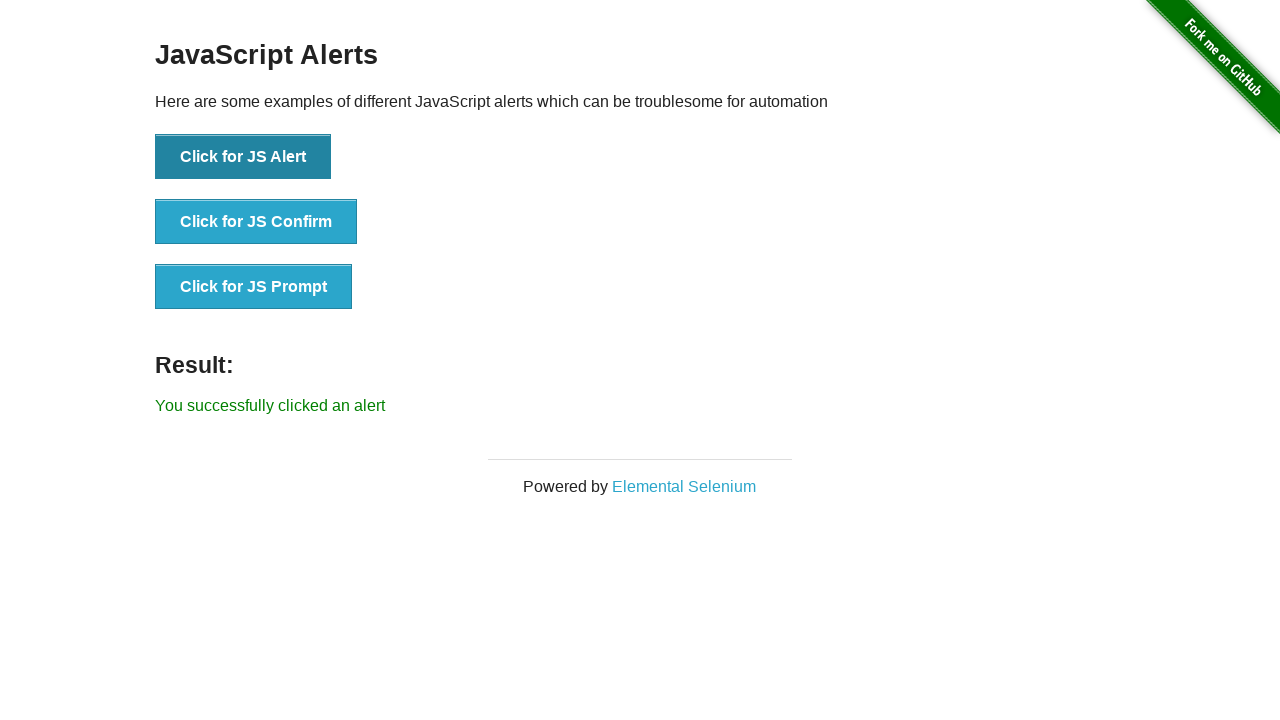

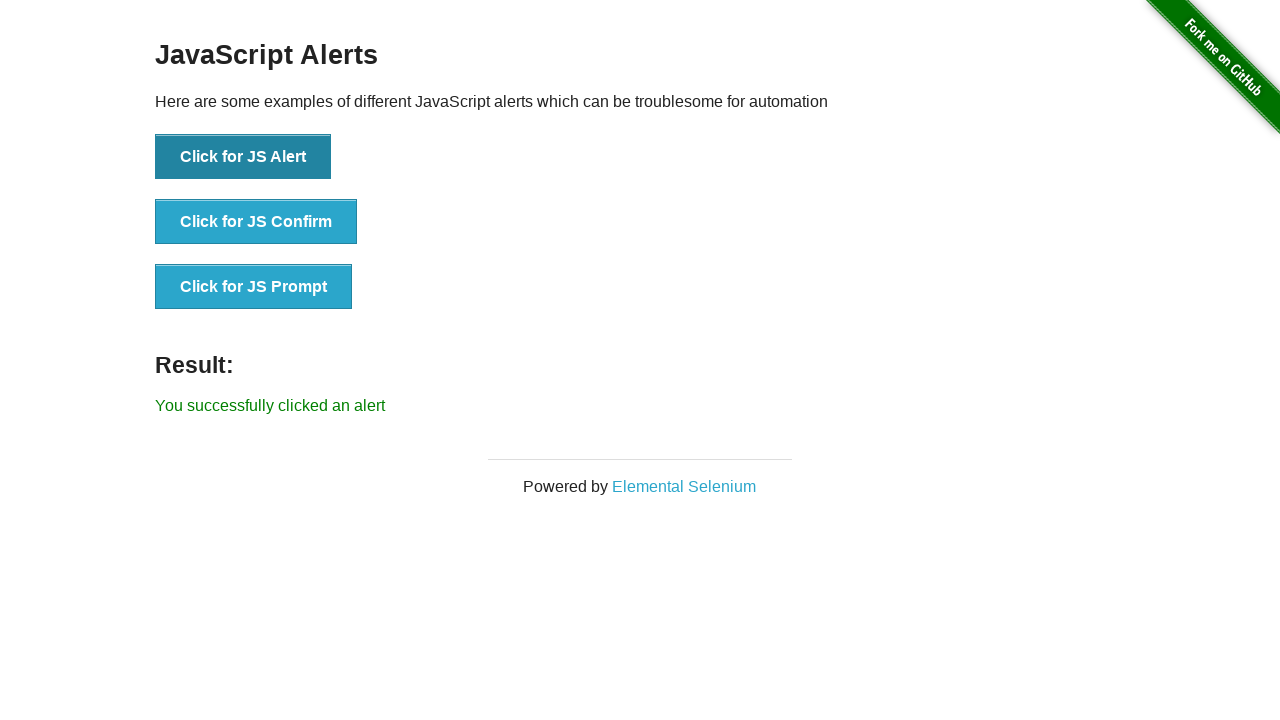